Tests window handle functionality by clicking a button that opens a new browser window

Starting URL: https://www.hyrtutorials.com/p/window-handles-practice.html

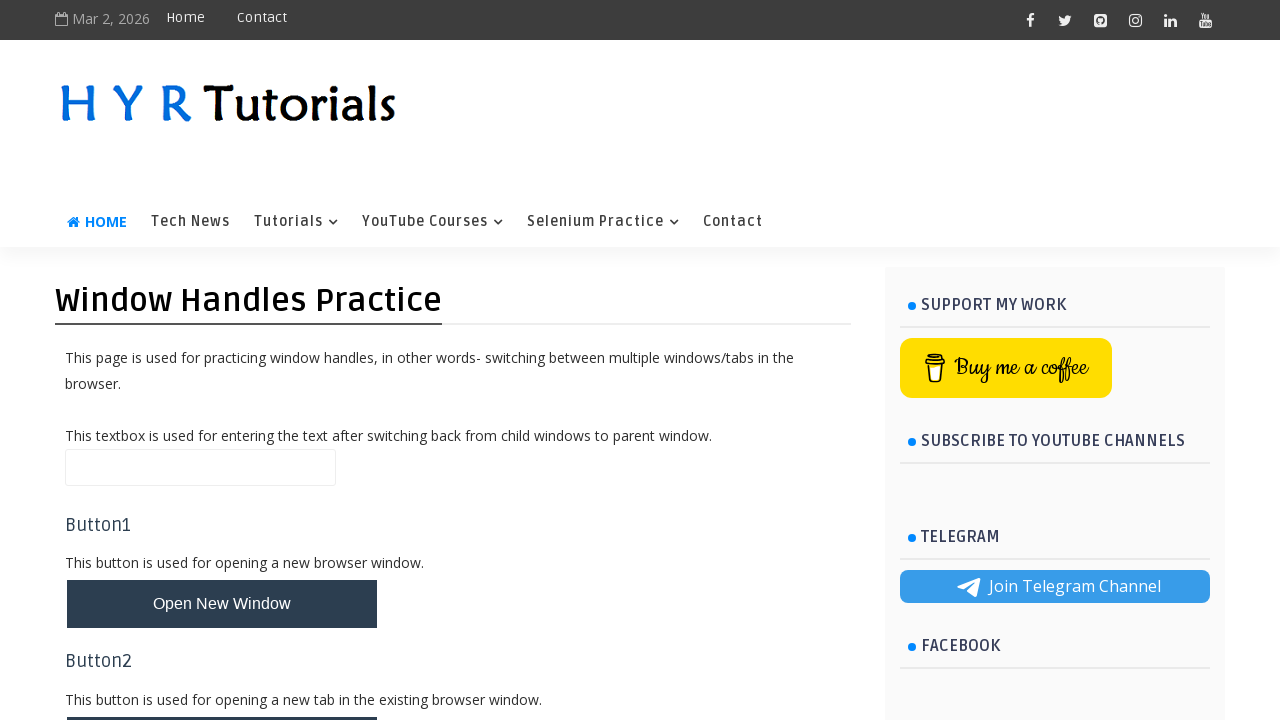

Clicked button to open new browser window at (222, 604) on button[onclick="newBrowserWindow()"]
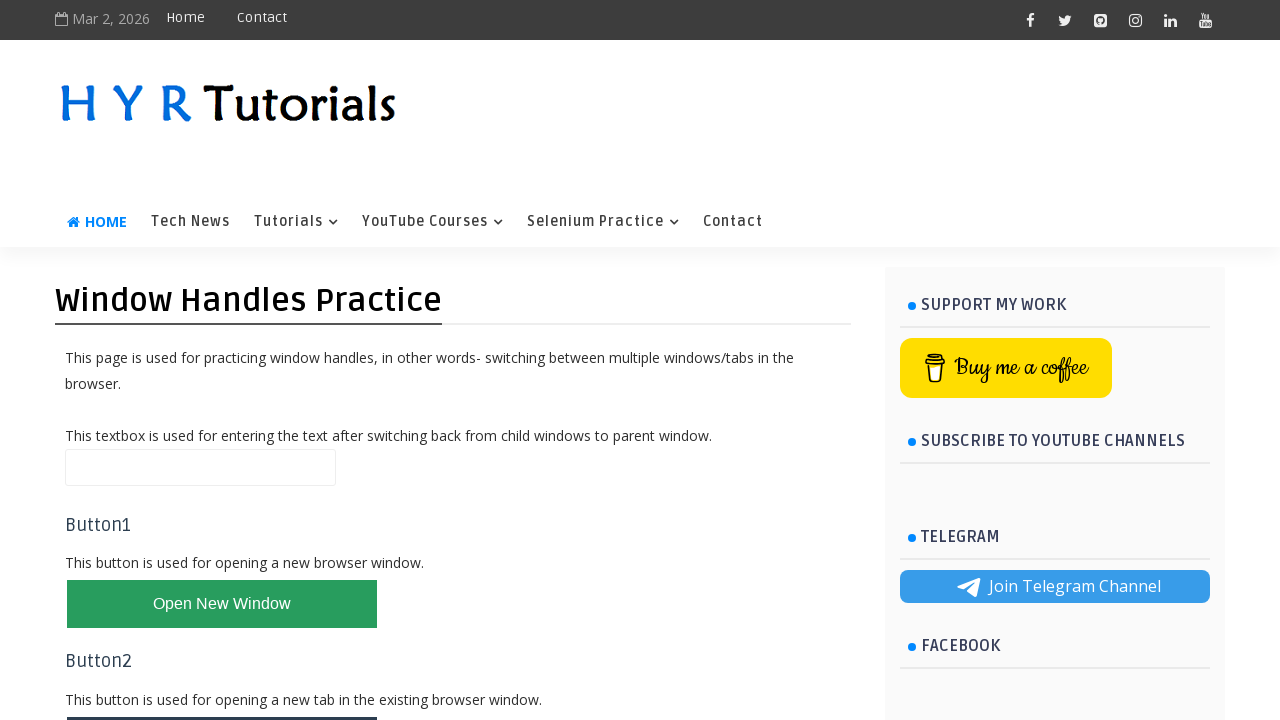

Waited 1000ms for new window to open
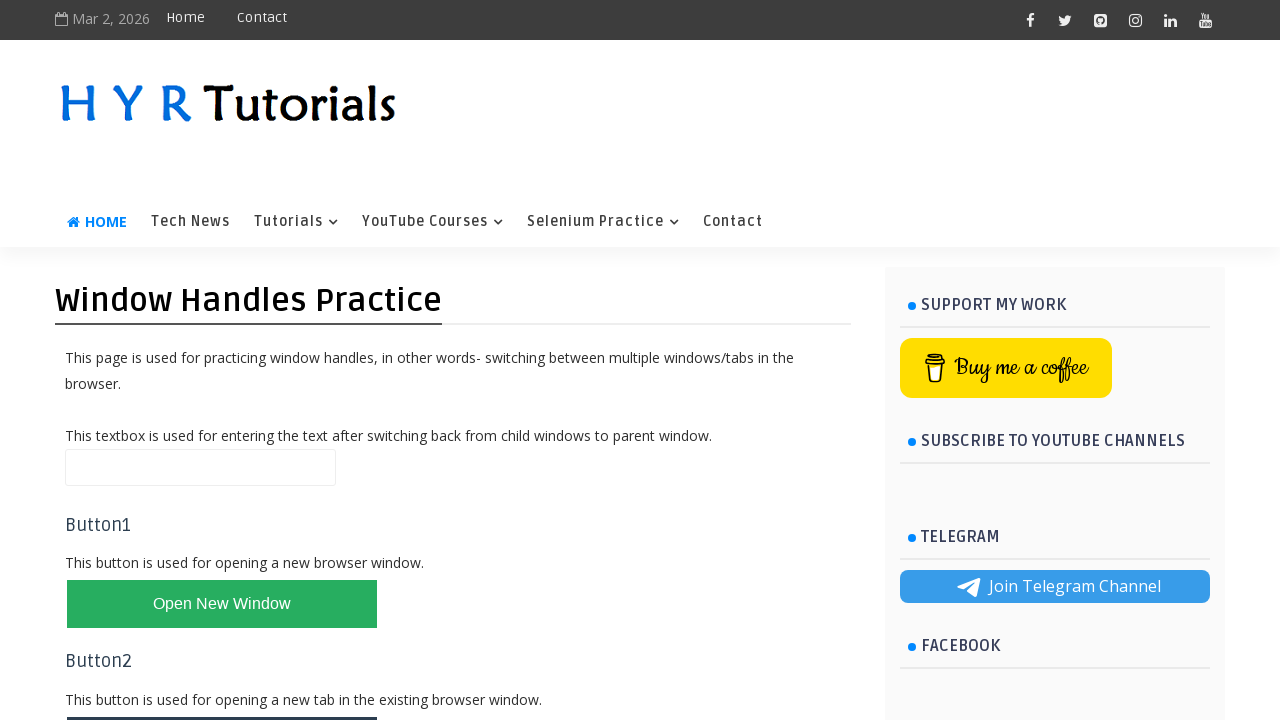

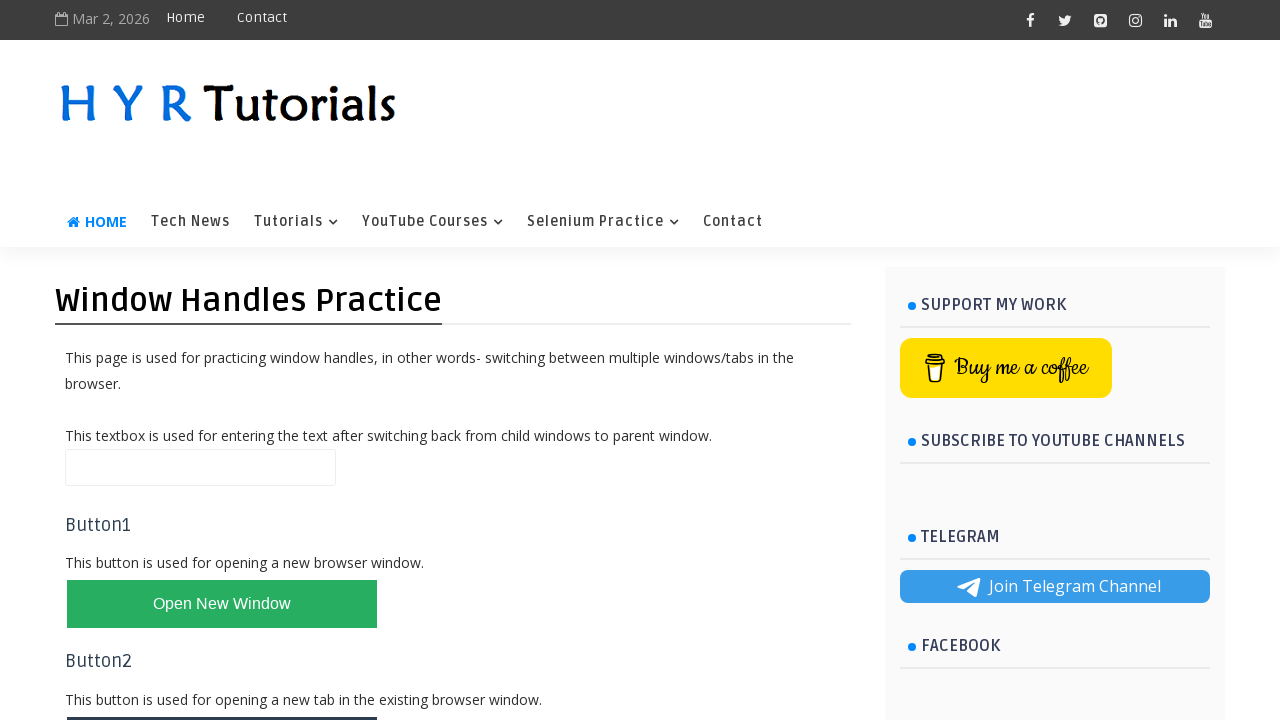